Clicks the edit link on the second row of the table

Starting URL: http://the-internet.herokuapp.com/challenging_dom

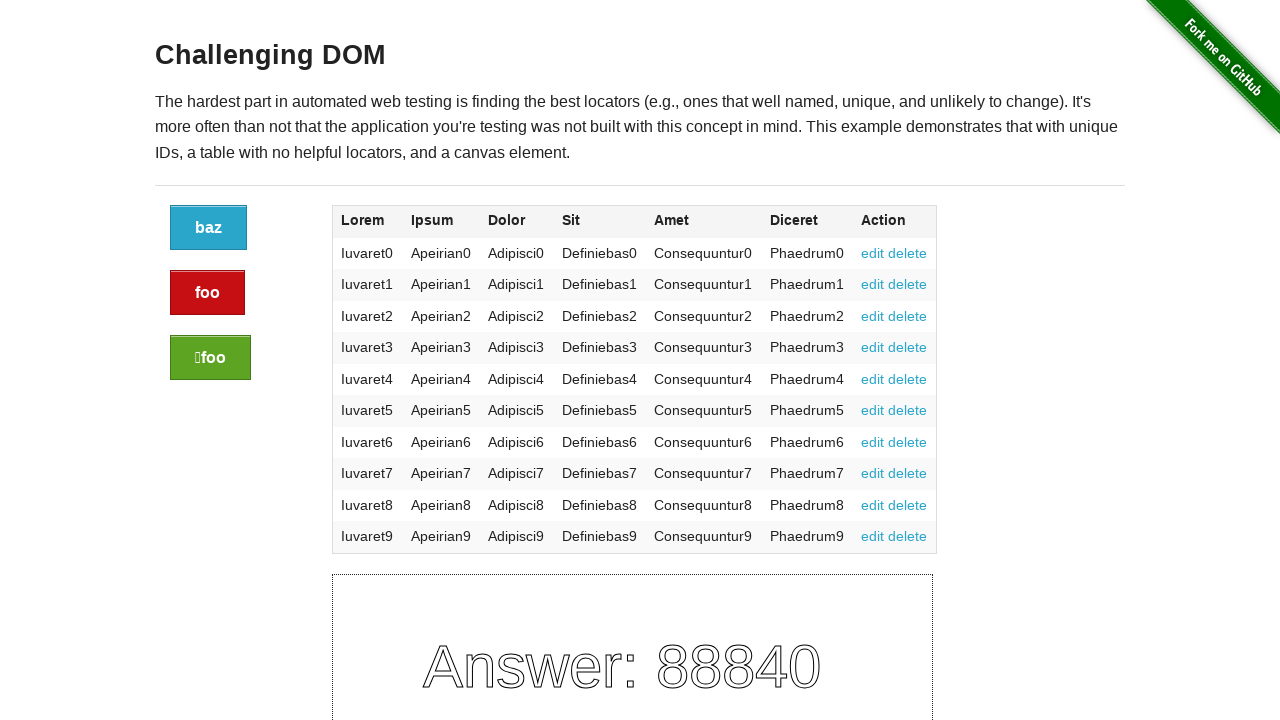

Clicked edit link on the second row of the table at (873, 284) on xpath=//div[@class="large-10 columns"]/table/tbody/tr[2]/td[7]/a[1]
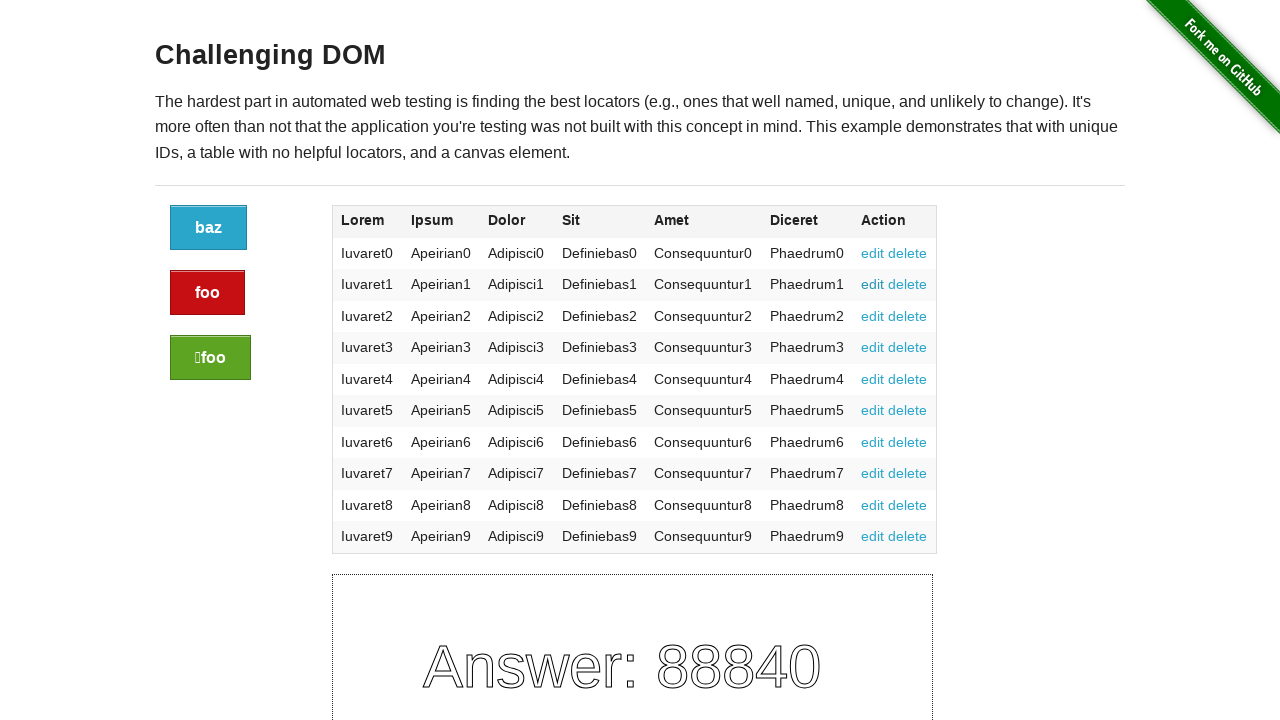

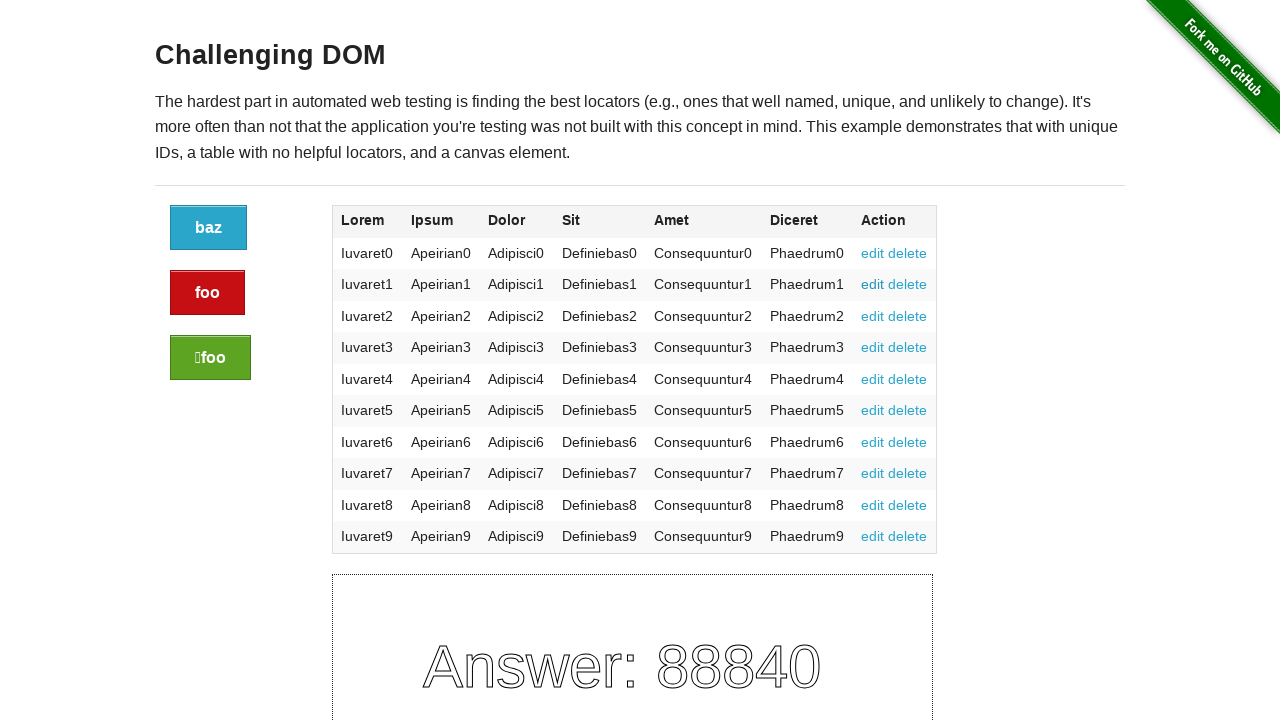